Tests alert handling functionality by triggering different types of alerts and accepting them

Starting URL: https://demoqa.com/alerts

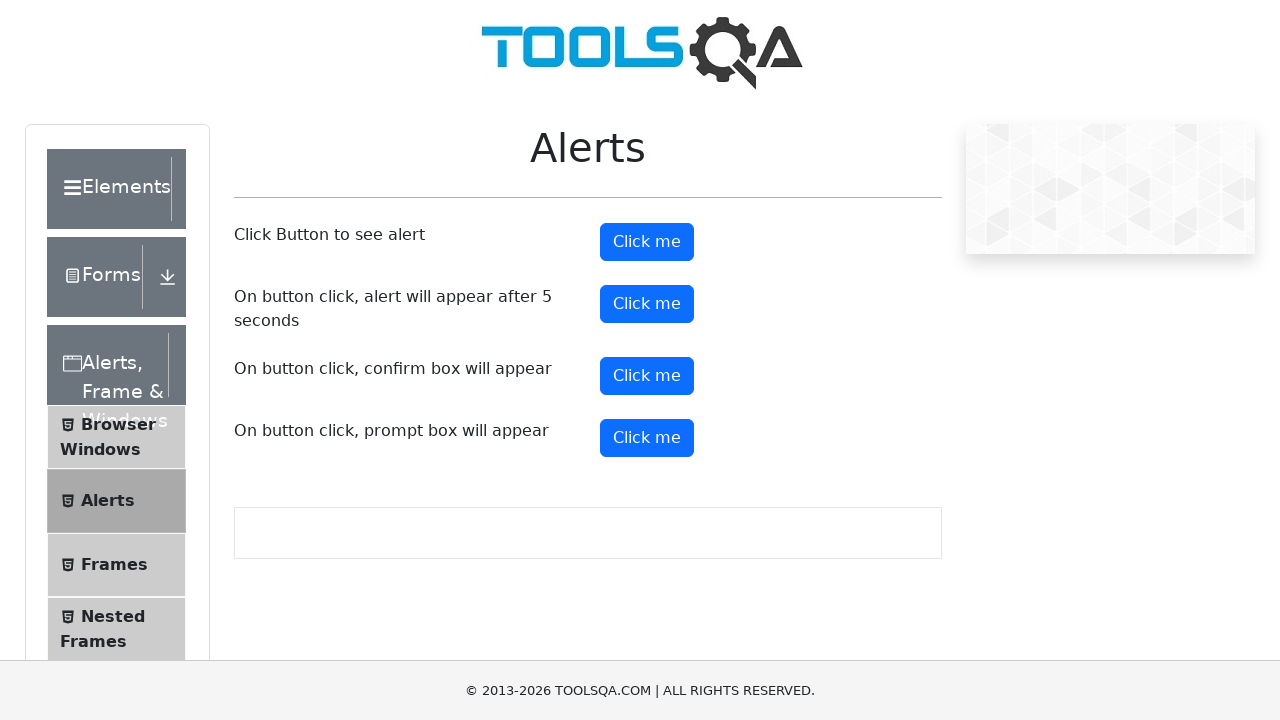

Clicked button to trigger first alert at (647, 242) on #alertButton
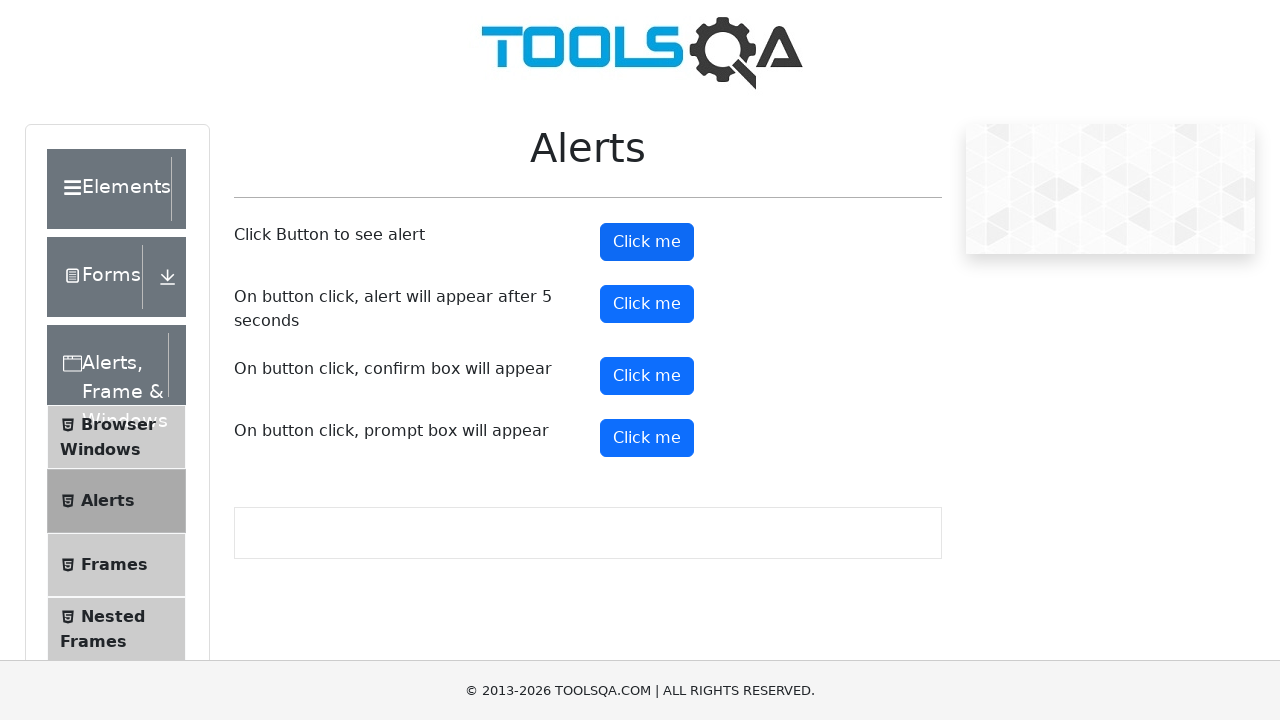

Set up dialog handler to accept alerts
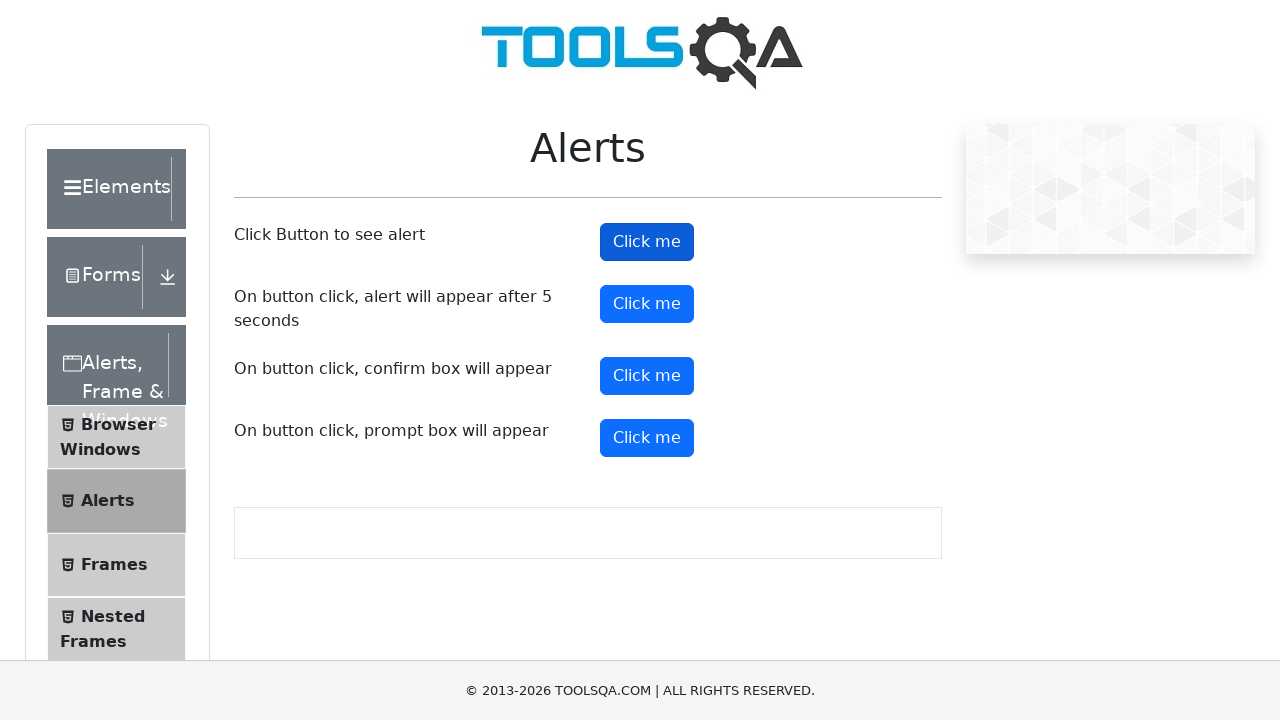

Clicked button to trigger timer-based alert at (647, 304) on #timerAlertButton
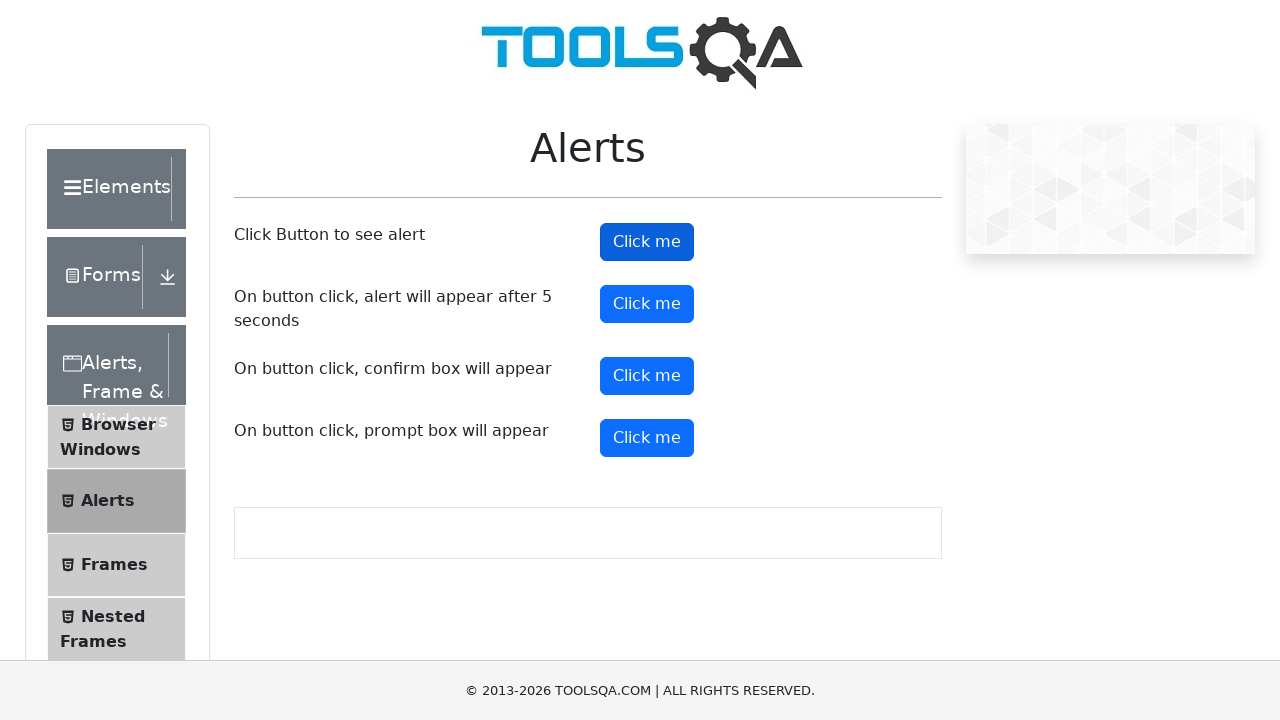

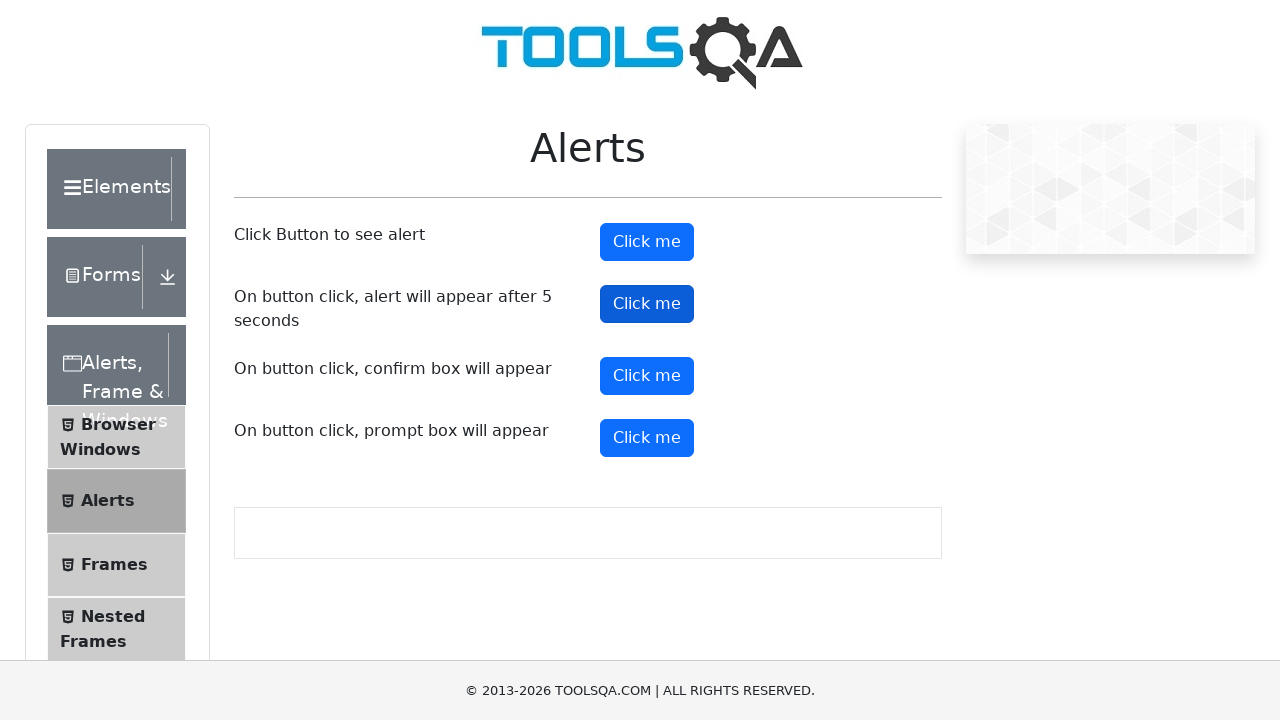